Navigates to a blog page and clicks a link that opens a popup window, demonstrating basic link clicking functionality

Starting URL: https://omayo.blogspot.com/

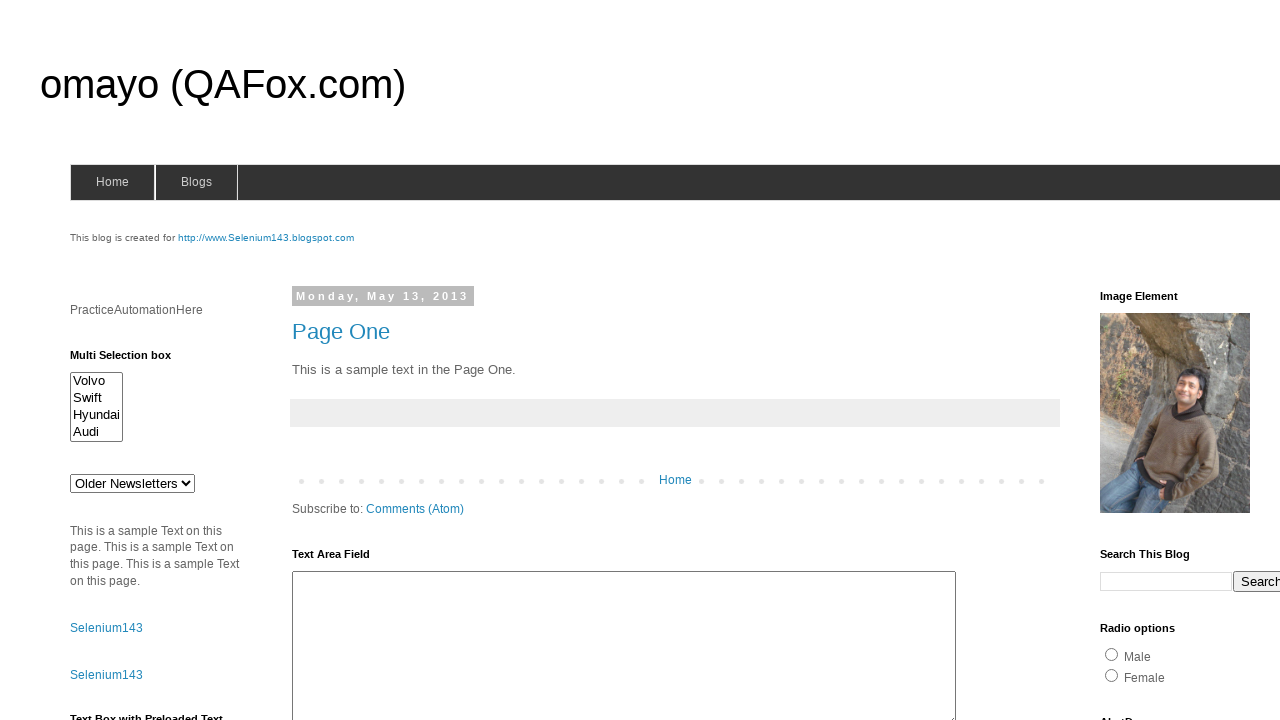

Navigated to blog page at https://omayo.blogspot.com/
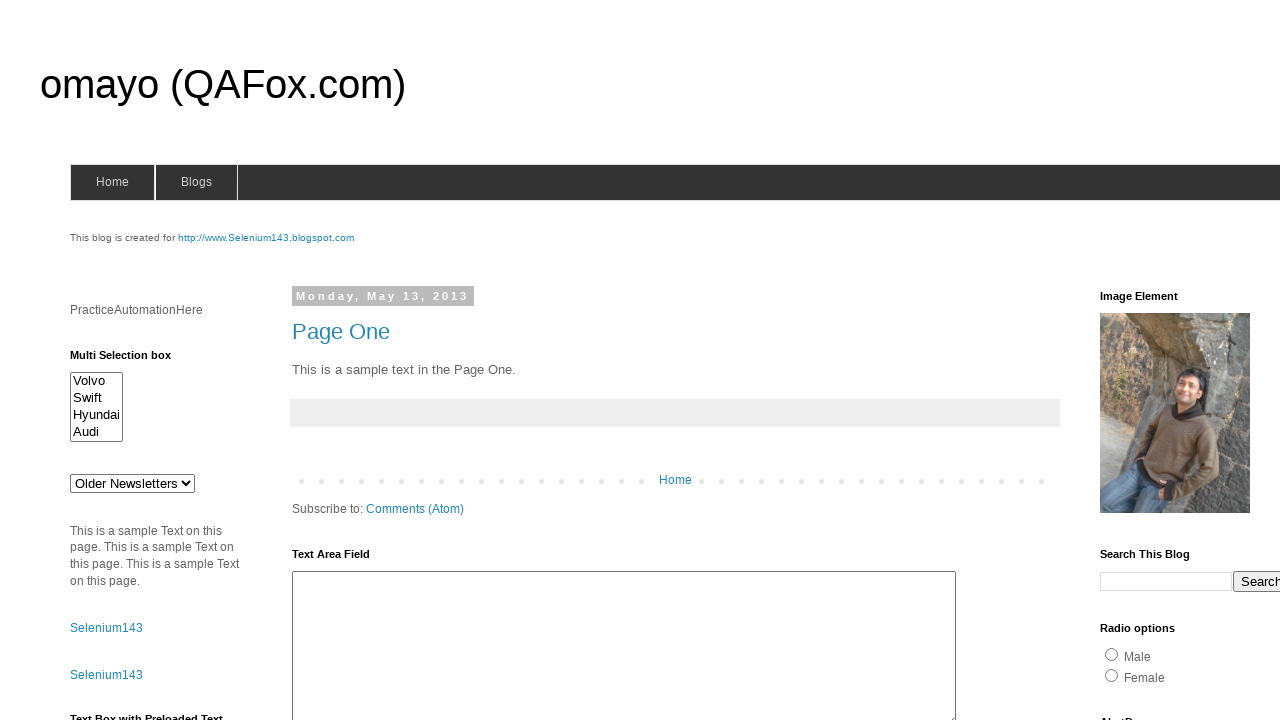

Clicked link that opens a popup window at (132, 360) on text=open a popup window
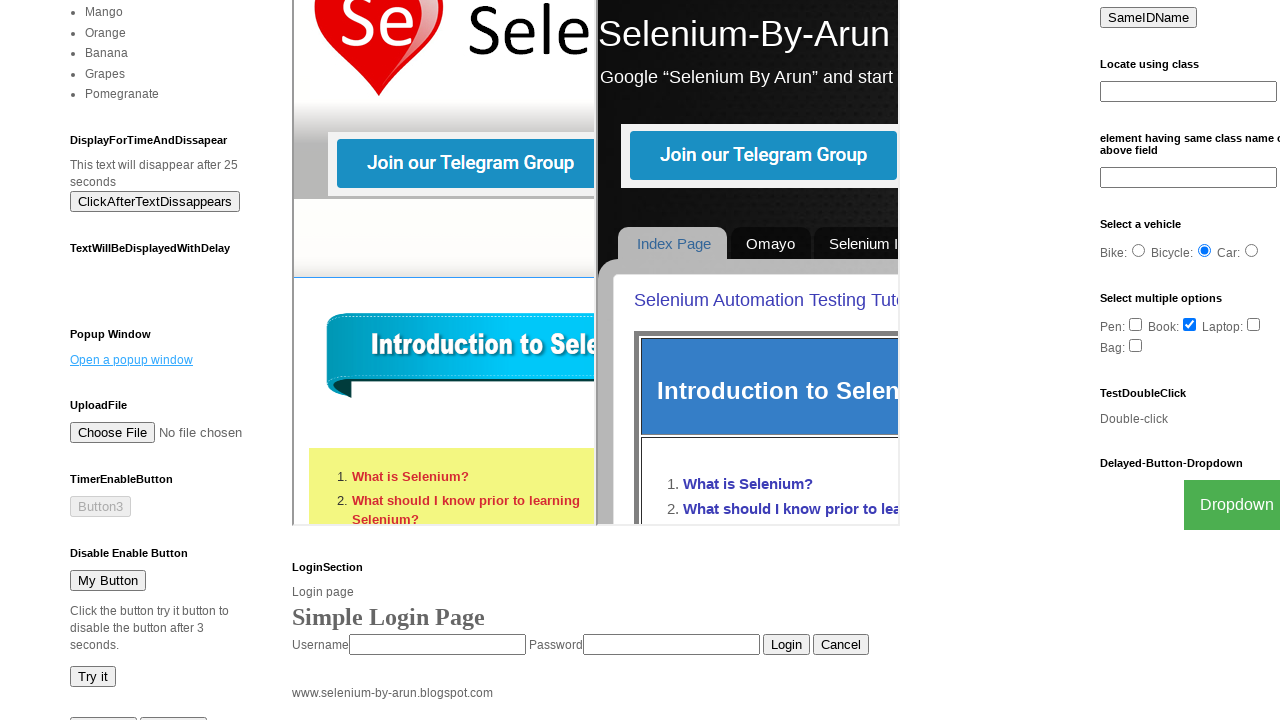

Waited 2 seconds for popup window to appear
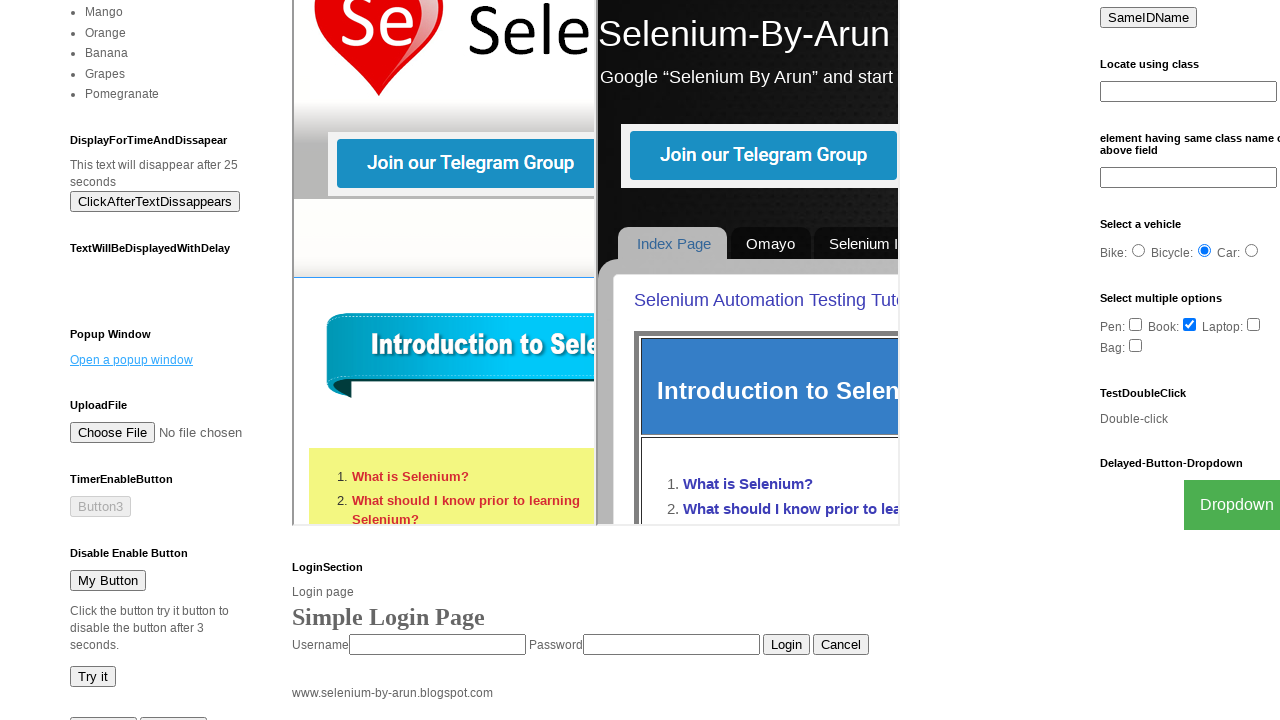

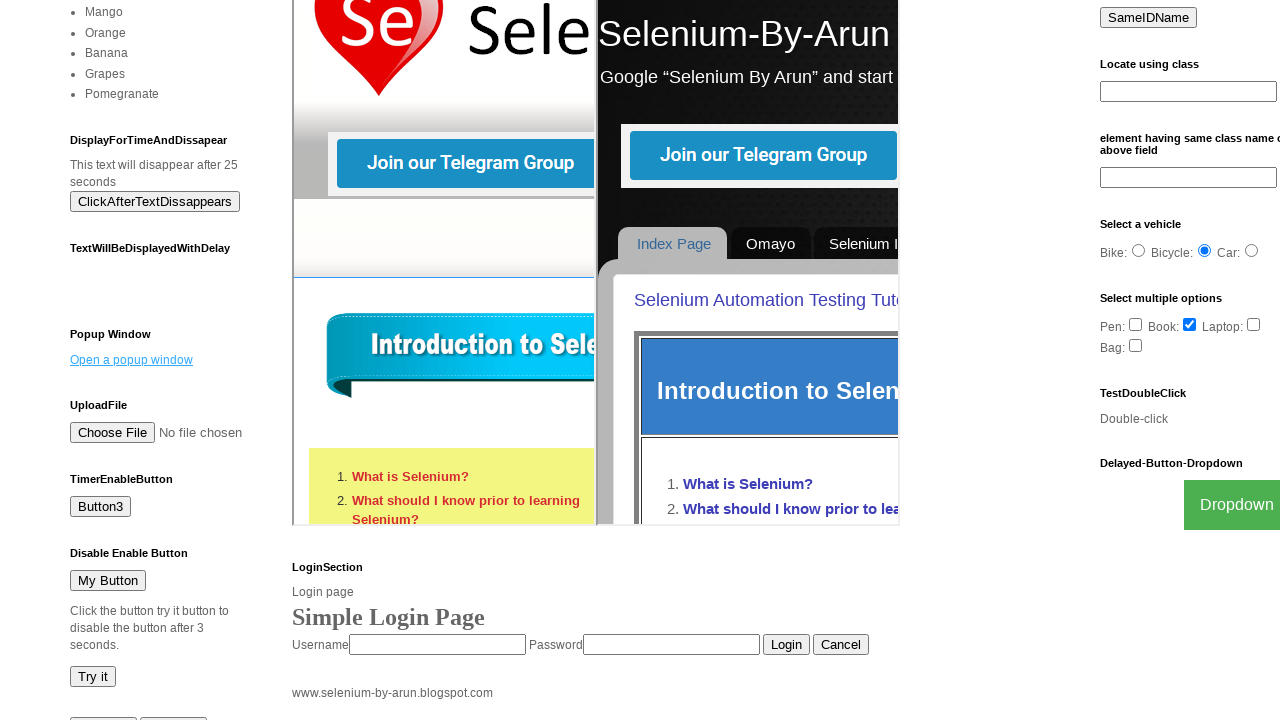